Fills out a Selenium practice form by entering first name, last name, selecting gender, experience level, date, profession, tools, continent, and commands using keyboard navigation and form interactions.

Starting URL: https://www.techlistic.com/p/selenium-practice-form.html

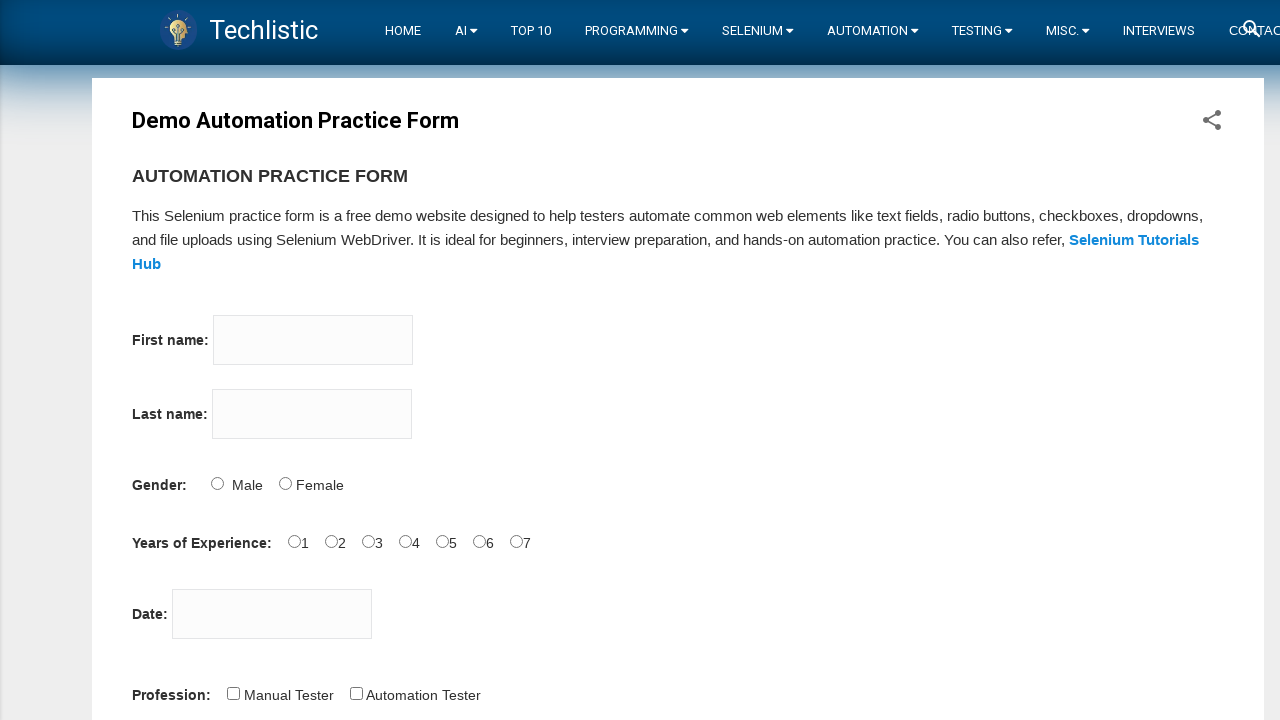

Filled first name field with 'Erol' on input[name='firstname']
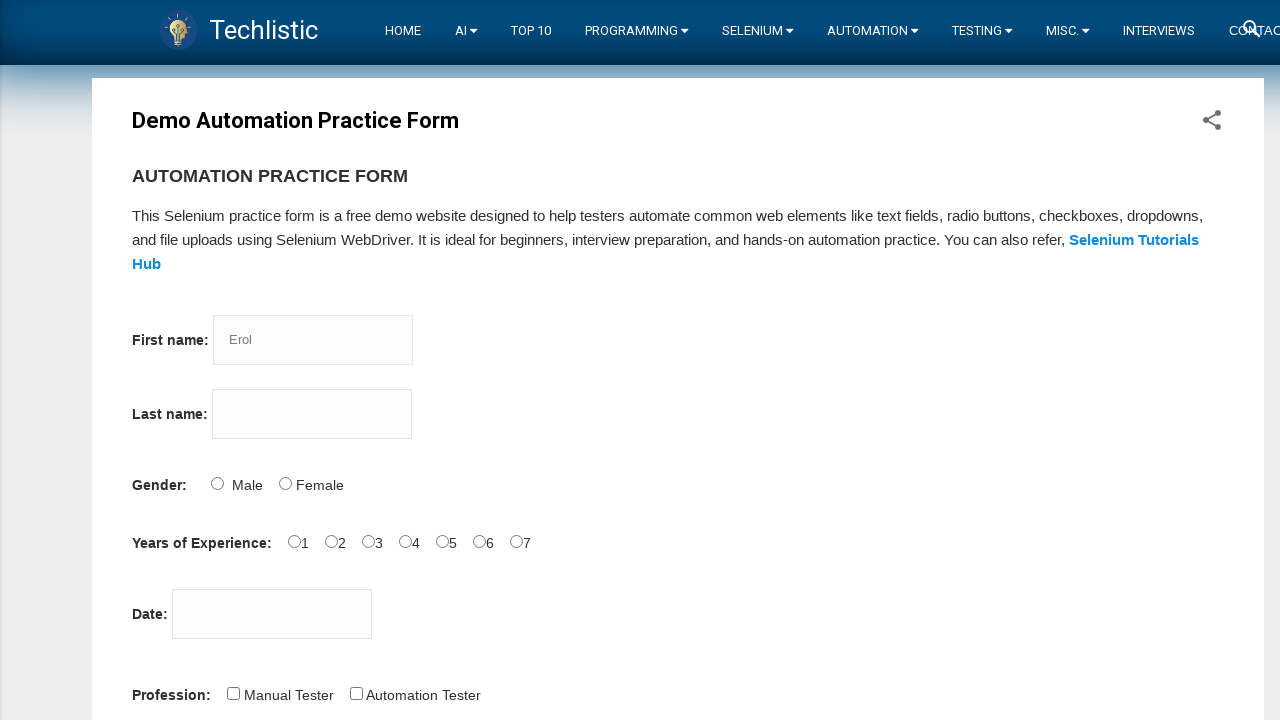

Filled last name field with 'Evren' on input[name='lastname']
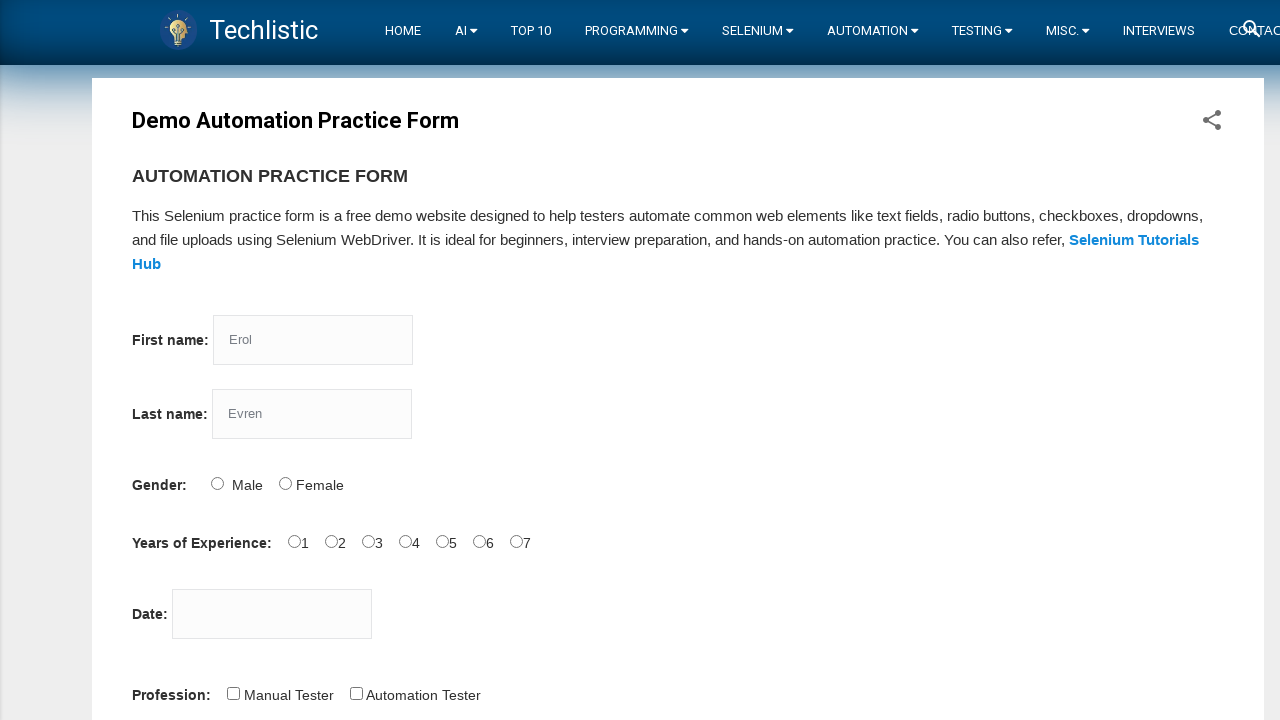

Selected Male gender option at (285, 483) on input[id='sex-1']
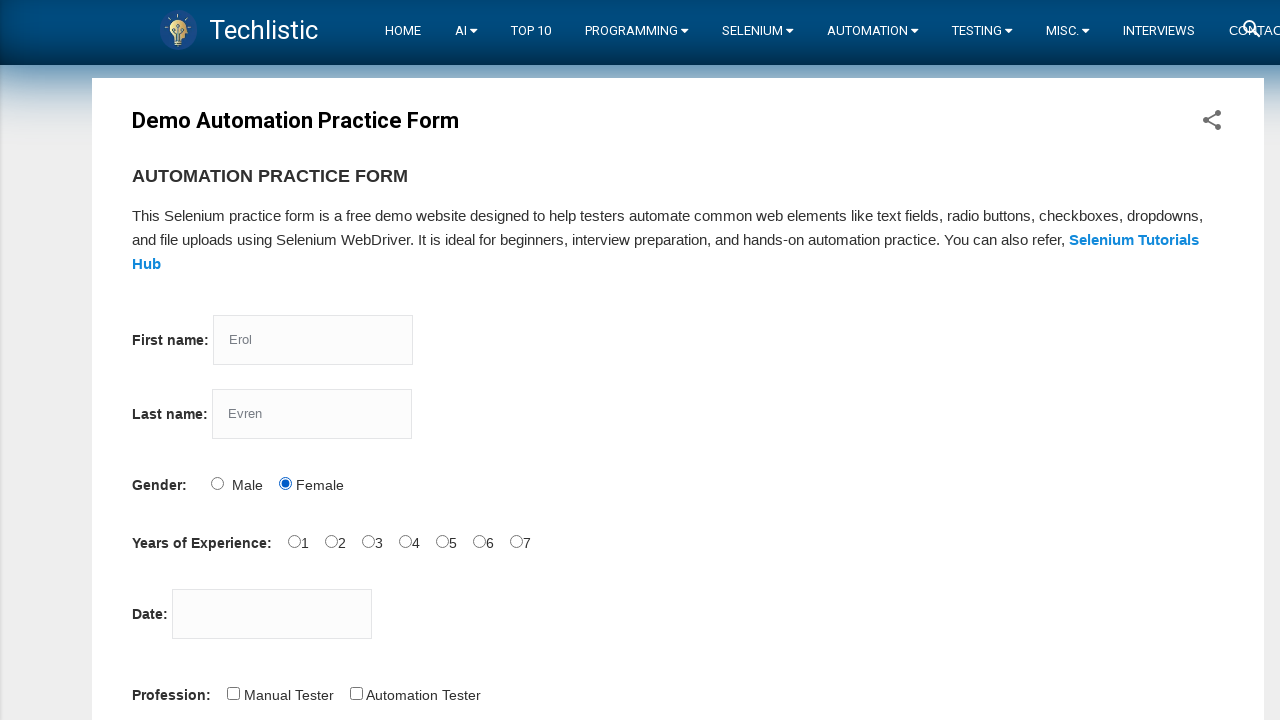

Selected 3 years experience level at (405, 541) on input[id='exp-3']
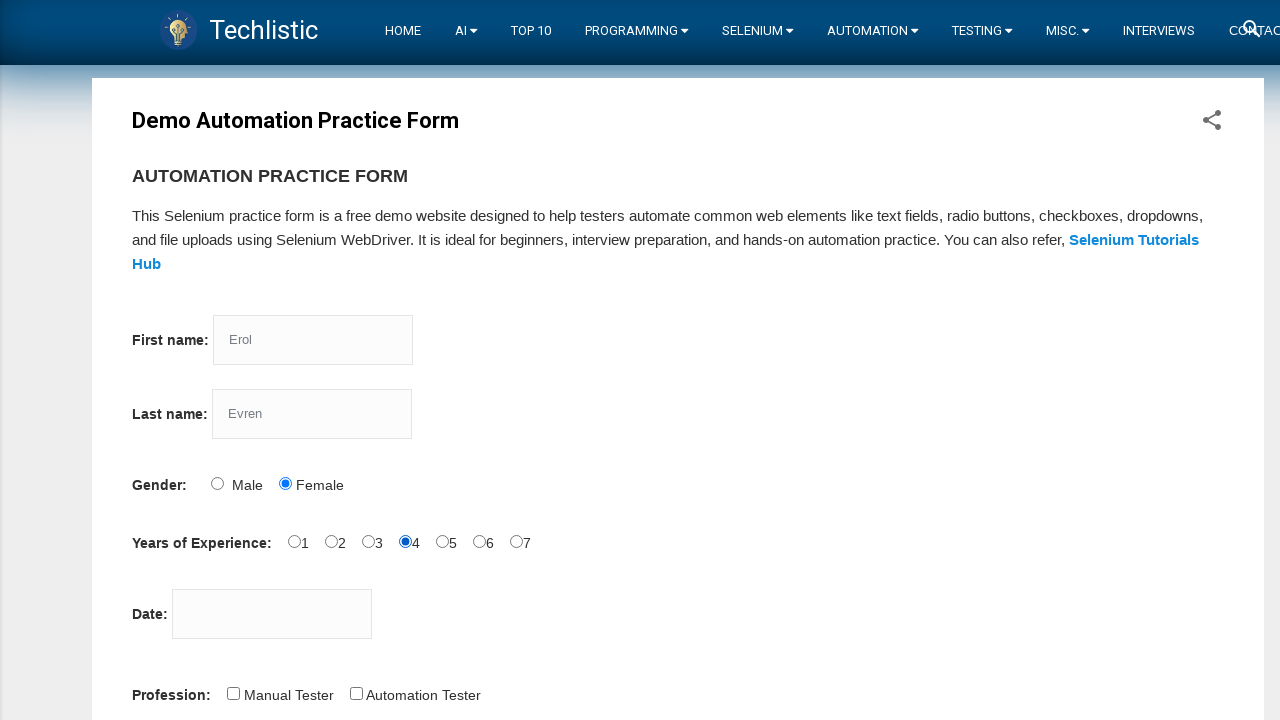

Filled date field with '12/12/2022' on input[id='datepicker']
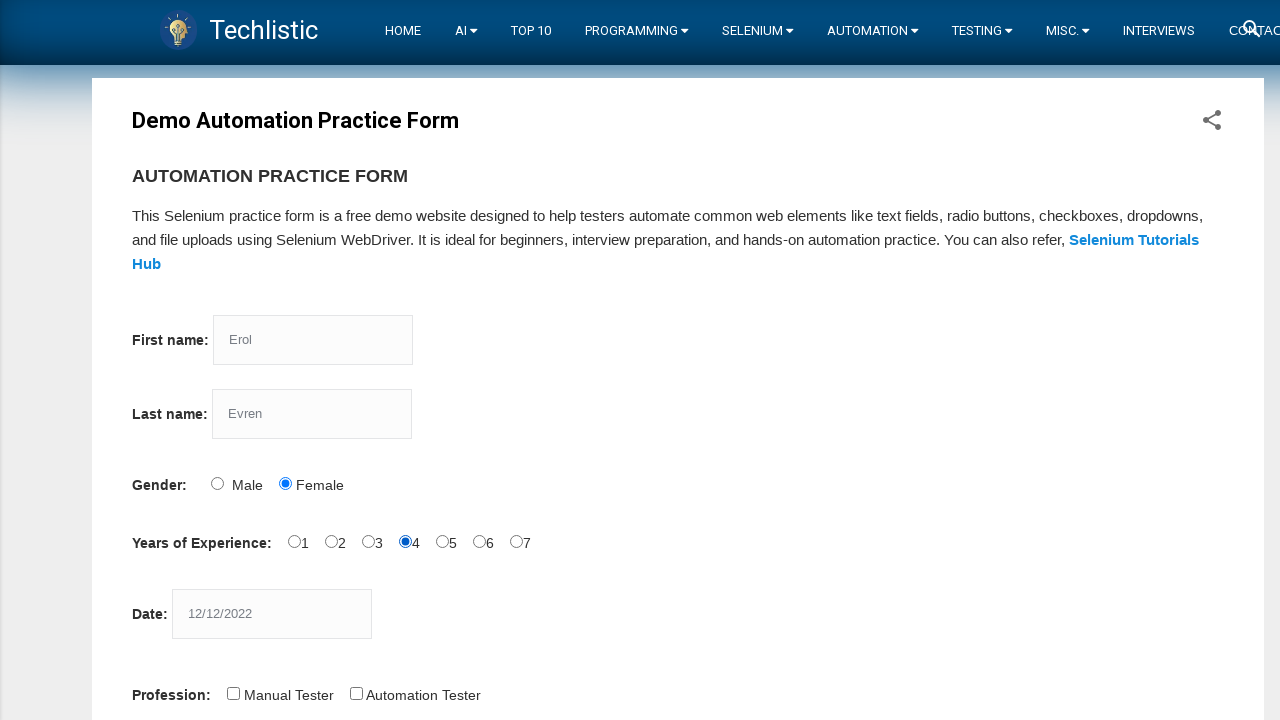

Checked Automation Tester profession at (356, 693) on input[id='profession-1']
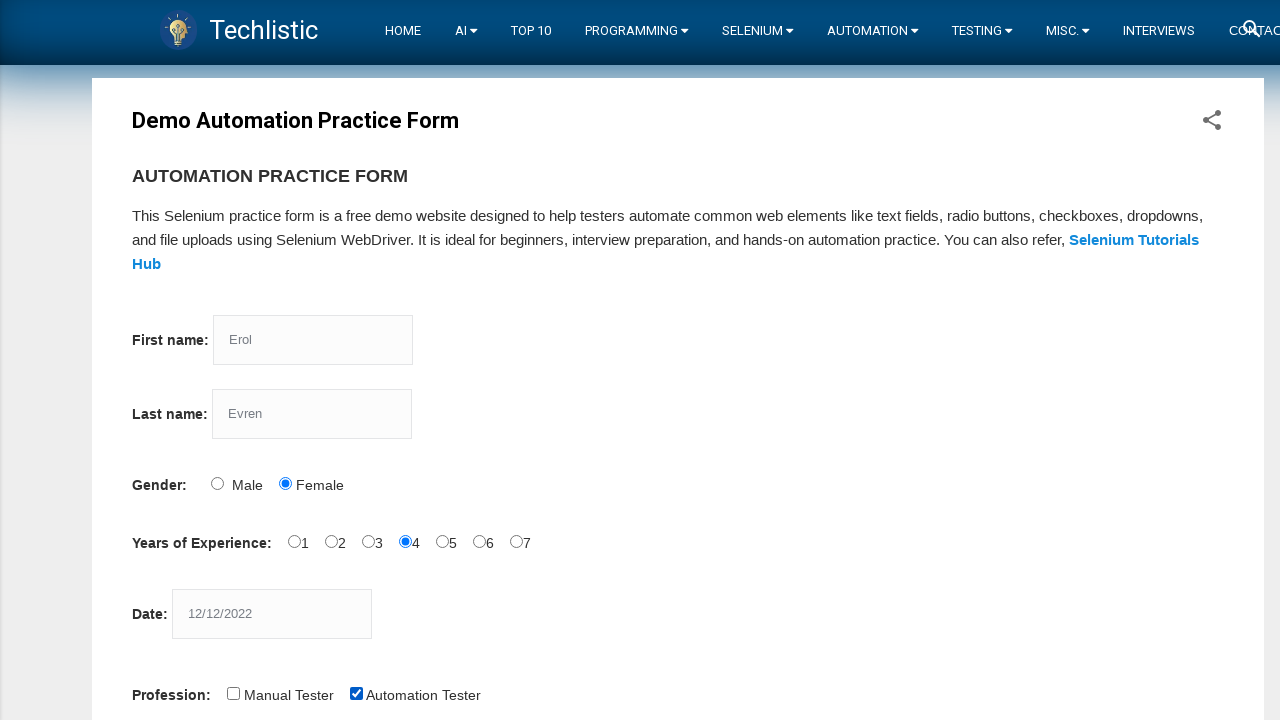

Checked Selenium Webdriver tool at (446, 360) on input[id='tool-2']
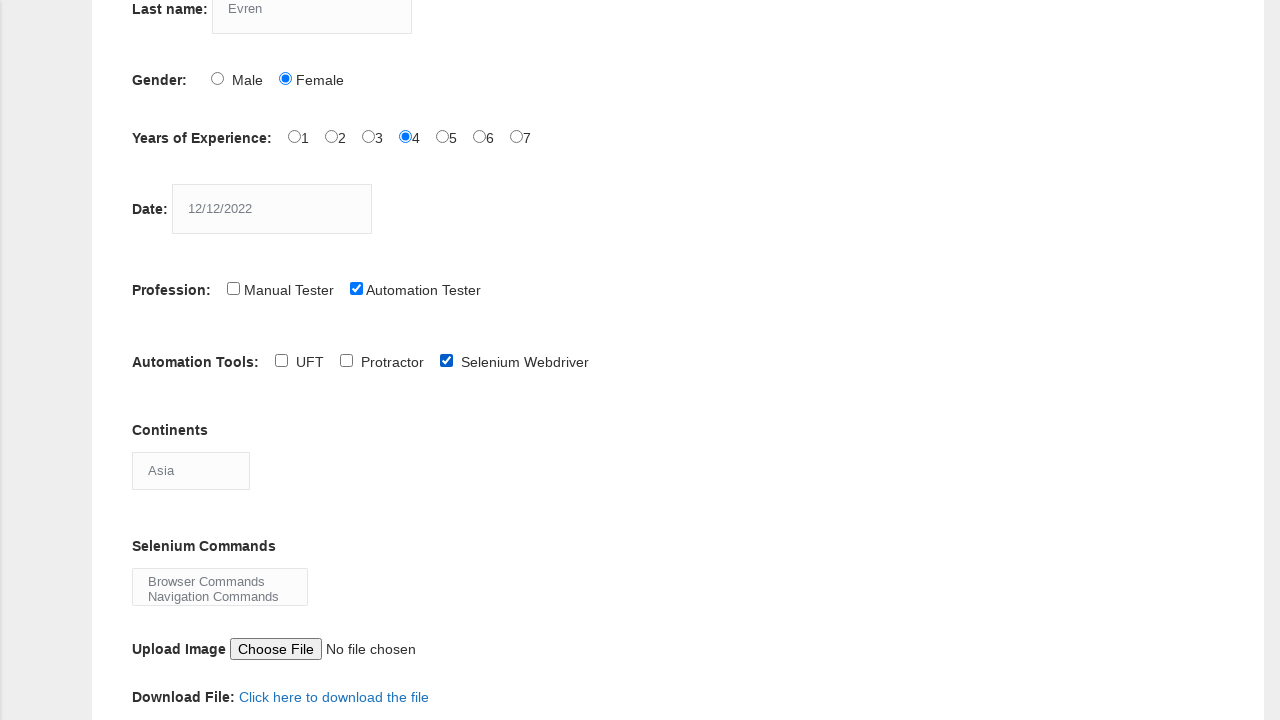

Selected Africa continent on select[id='continents']
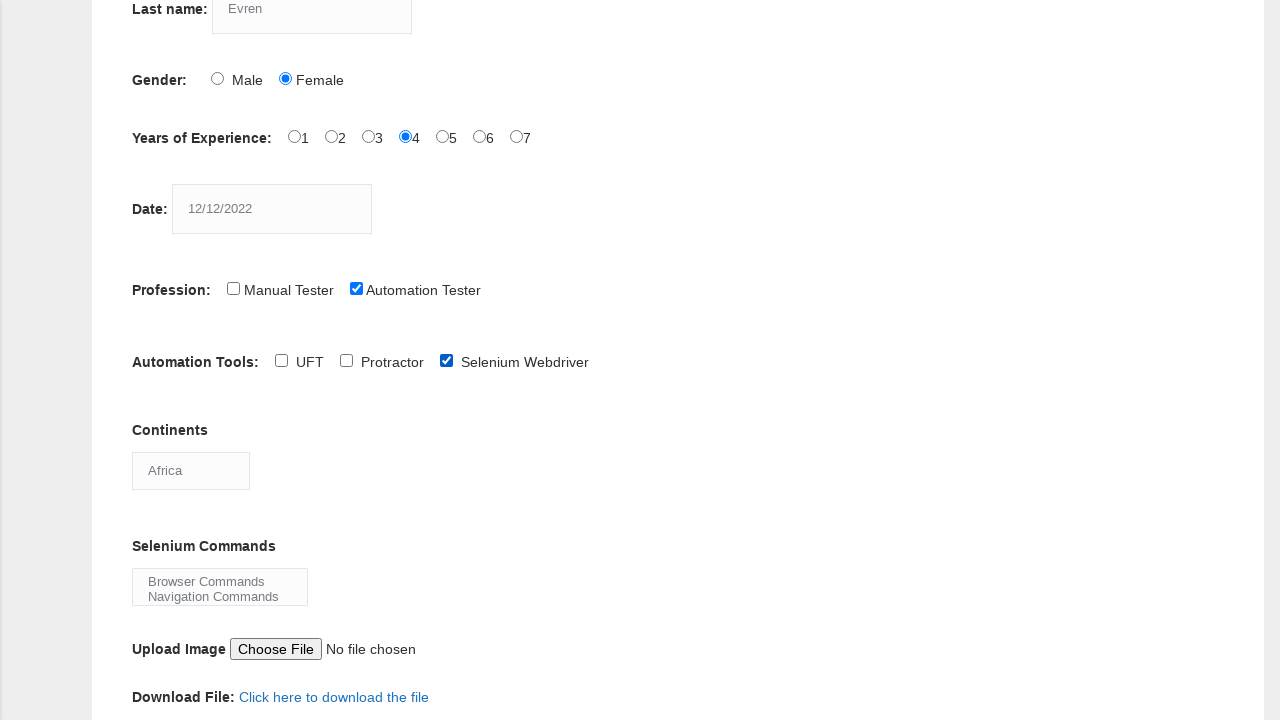

Selected Browser Commands, Navigation Commands, and Switch Commands on select[id='selenium_commands']
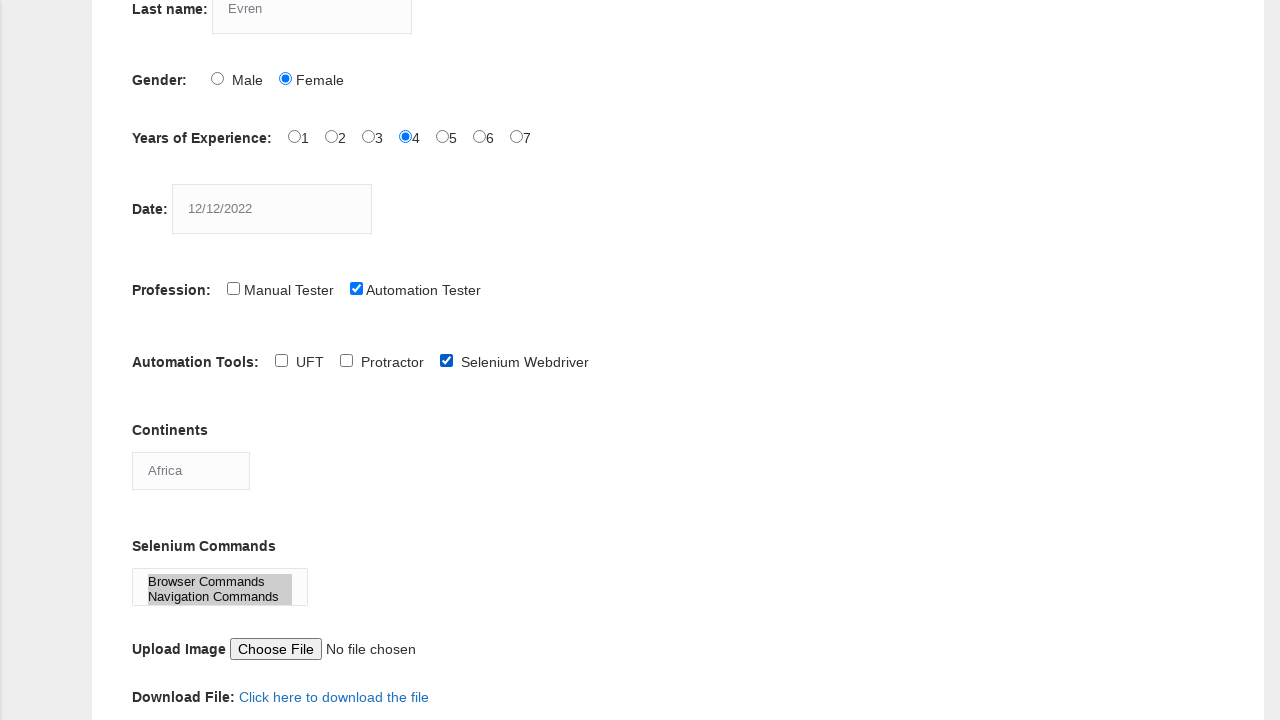

Clicked submit button to submit form at (157, 360) on button[id='submit']
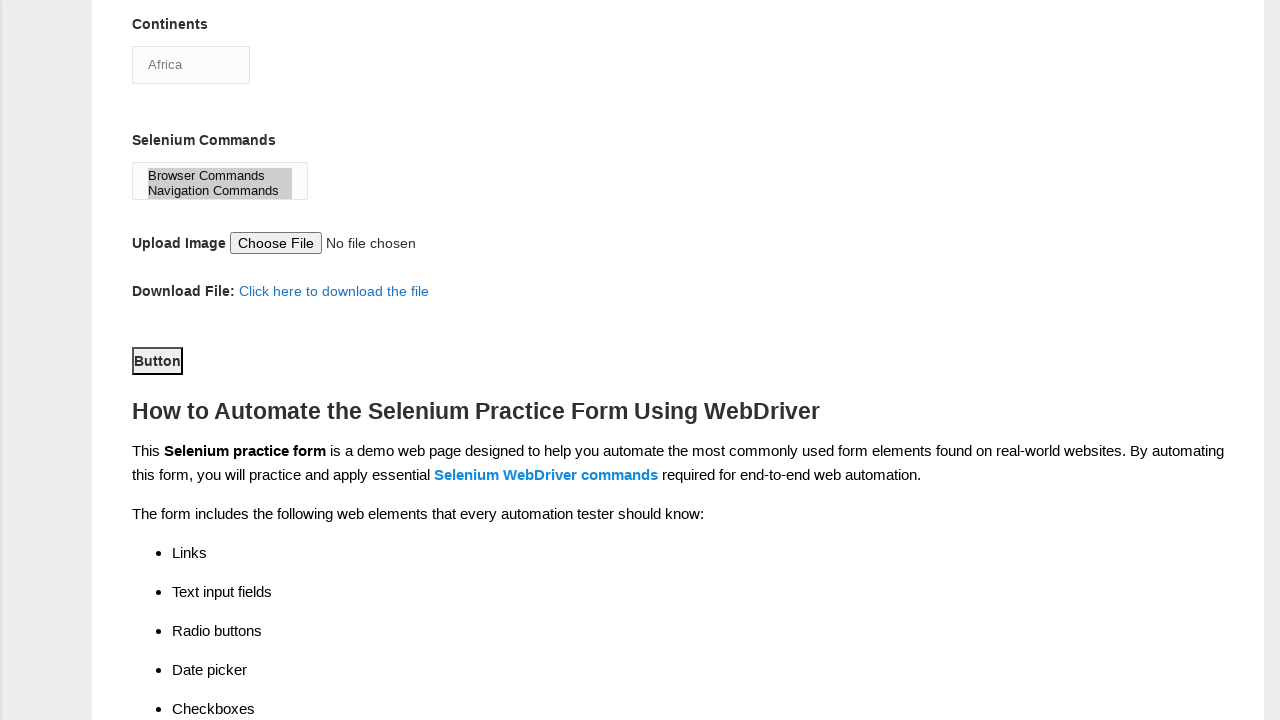

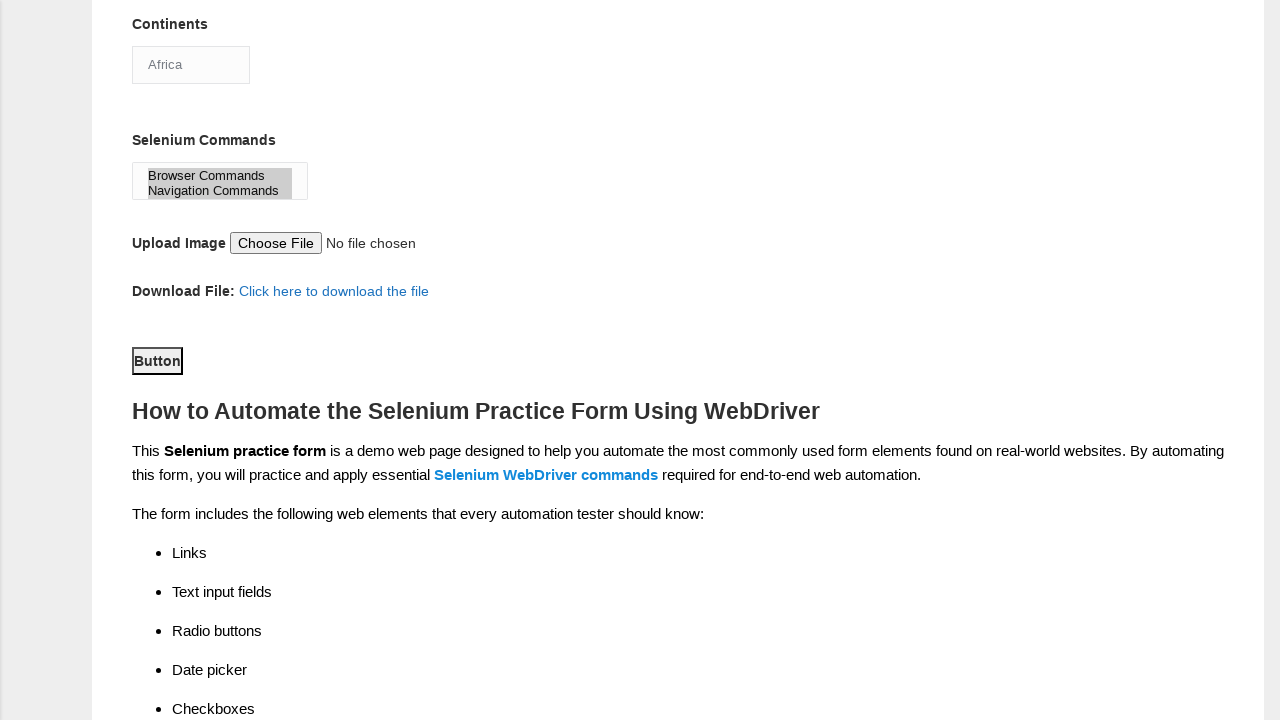